Tests form interactions on a sample testing website by filling a text field, clicking a button, selecting radio buttons (male then female), and choosing an option from a dropdown menu.

Starting URL: https://artoftesting.com/samplesiteforselenium

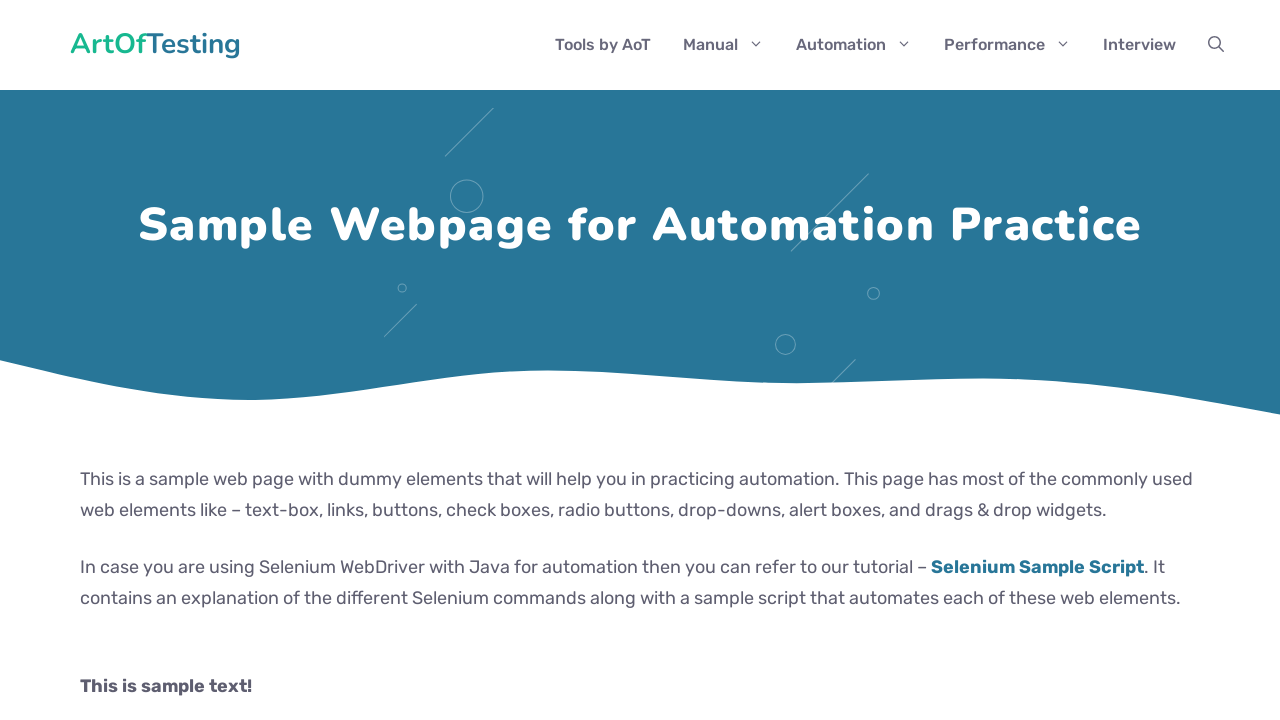

Navigated to Art of Testing sample website
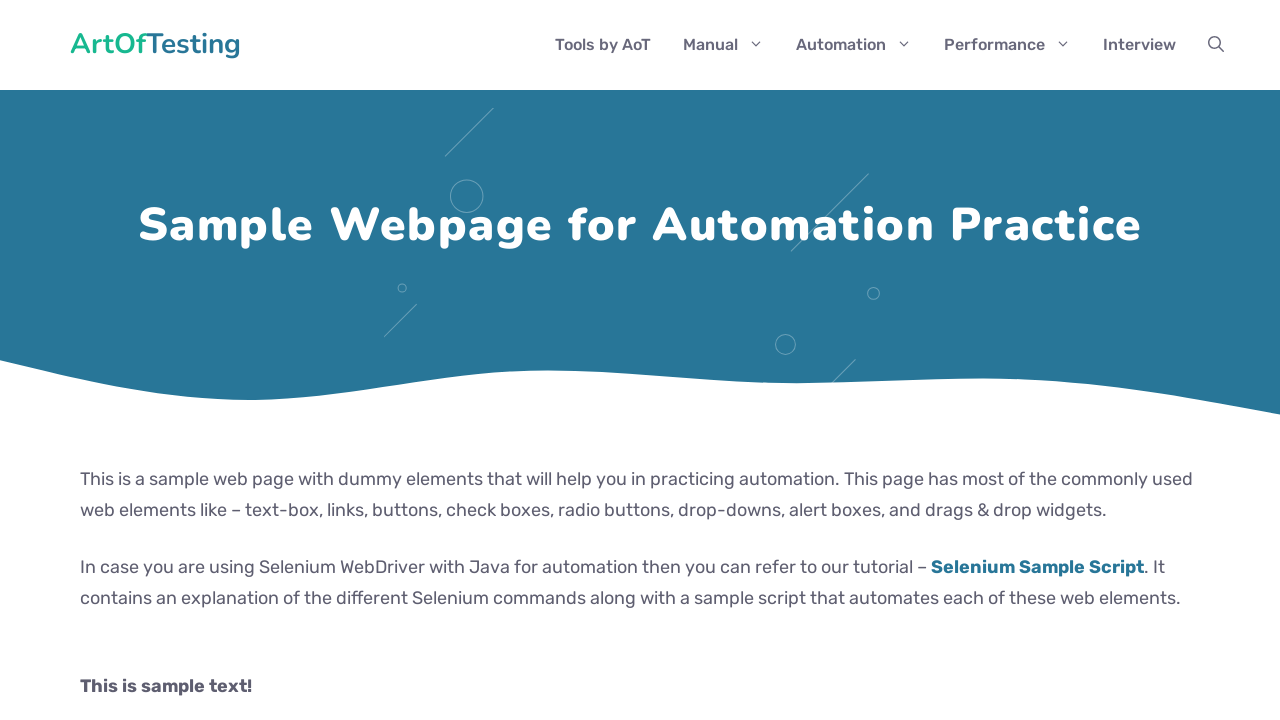

Filled first name field with 'Bhumur' on #fname
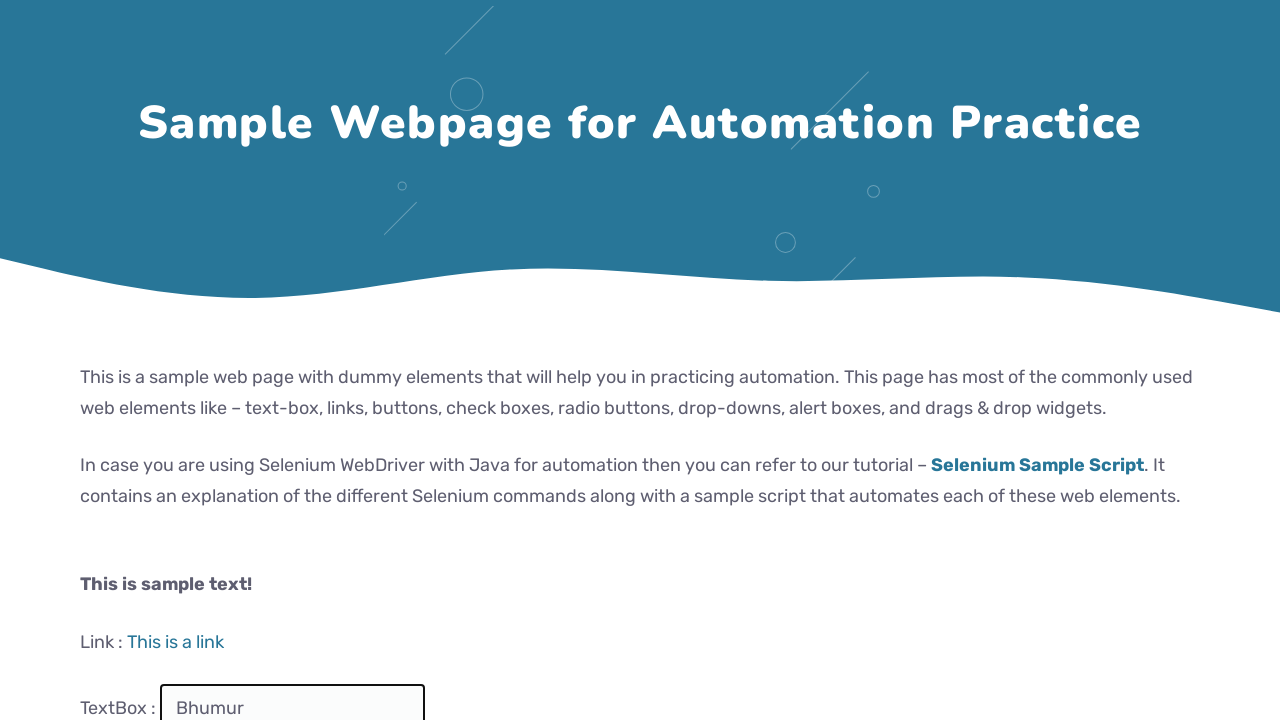

Clicked the submit button at (202, 360) on #idOfButton
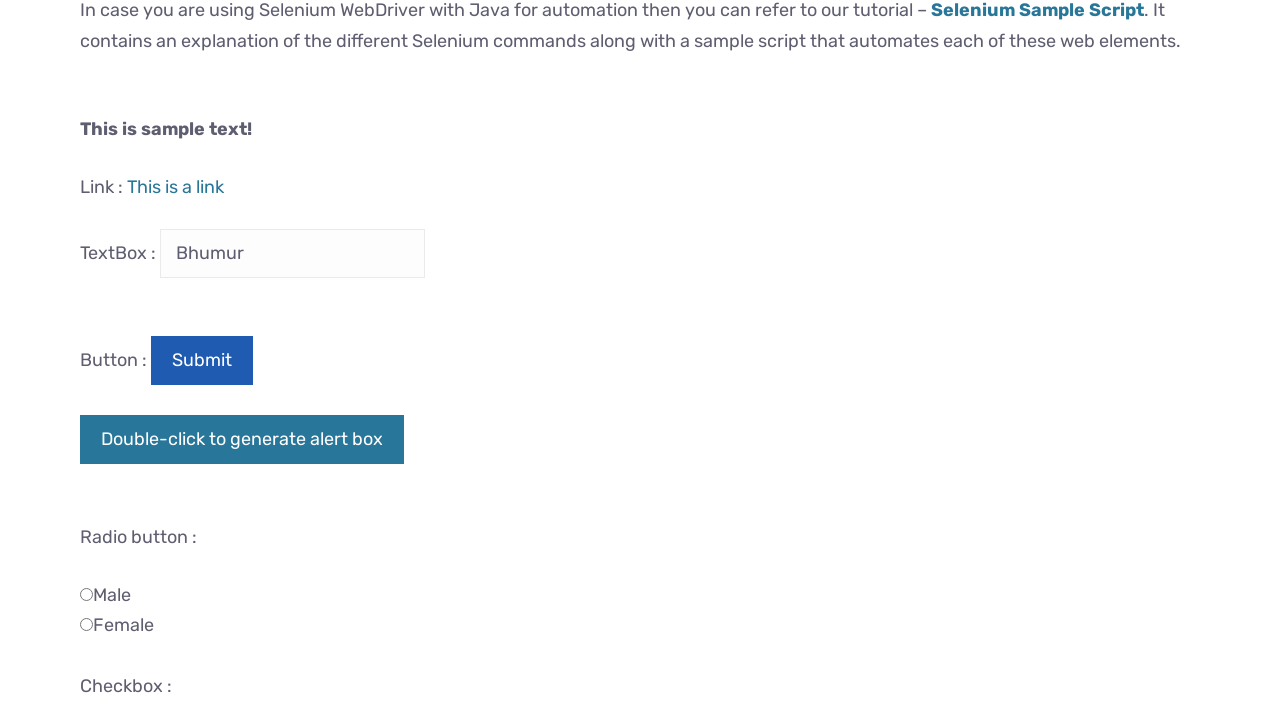

Selected male radio button at (86, 594) on #male
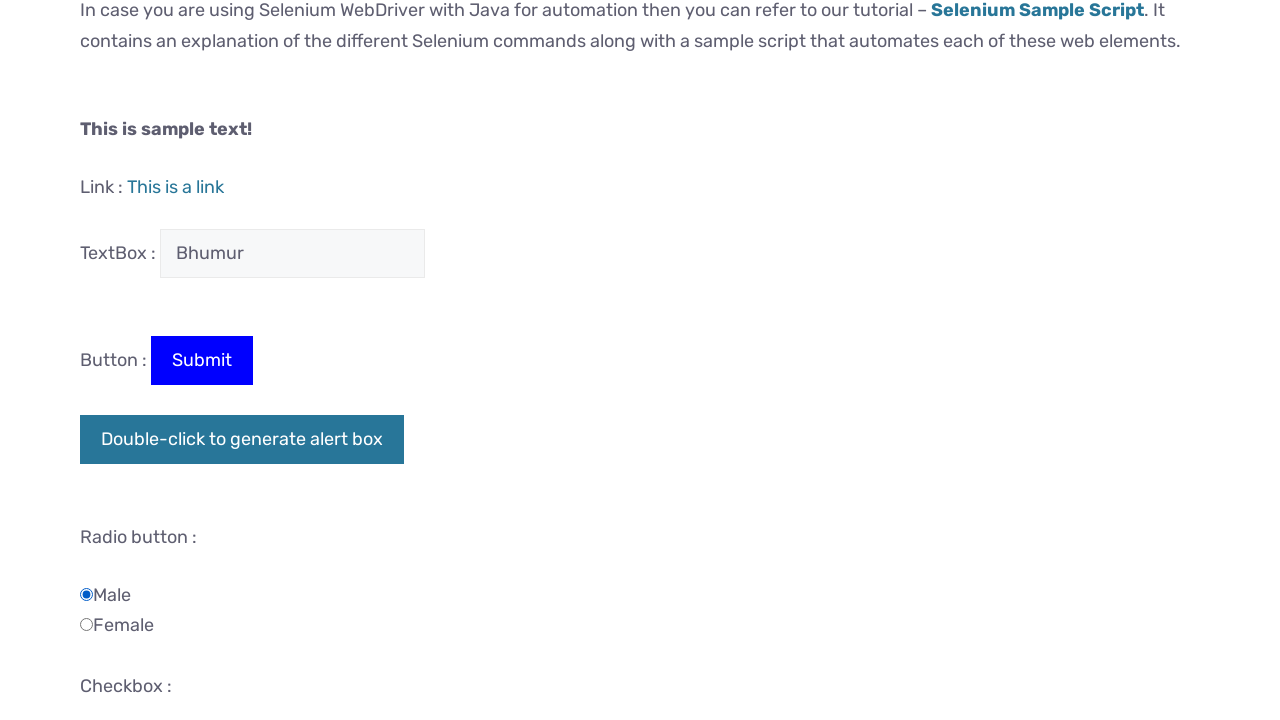

Selected female radio button at (86, 625) on #female
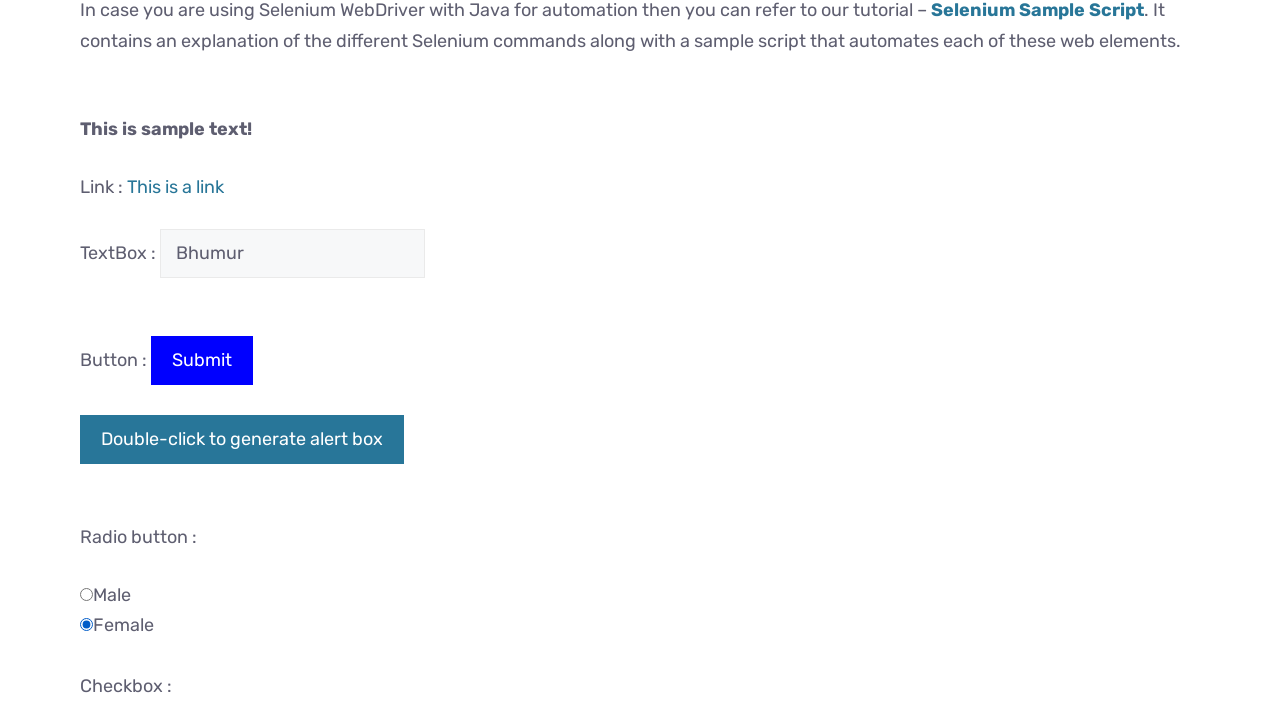

Selected 'Database Testing' from dropdown menu on #testingDropdown
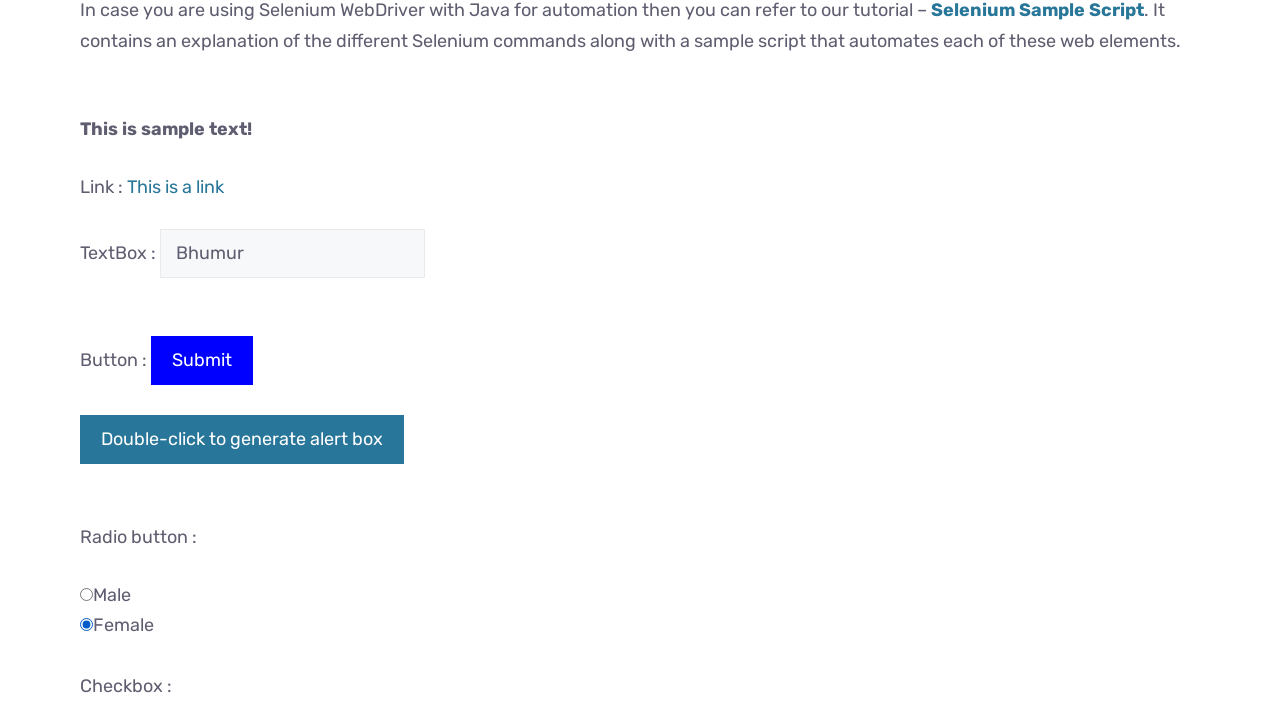

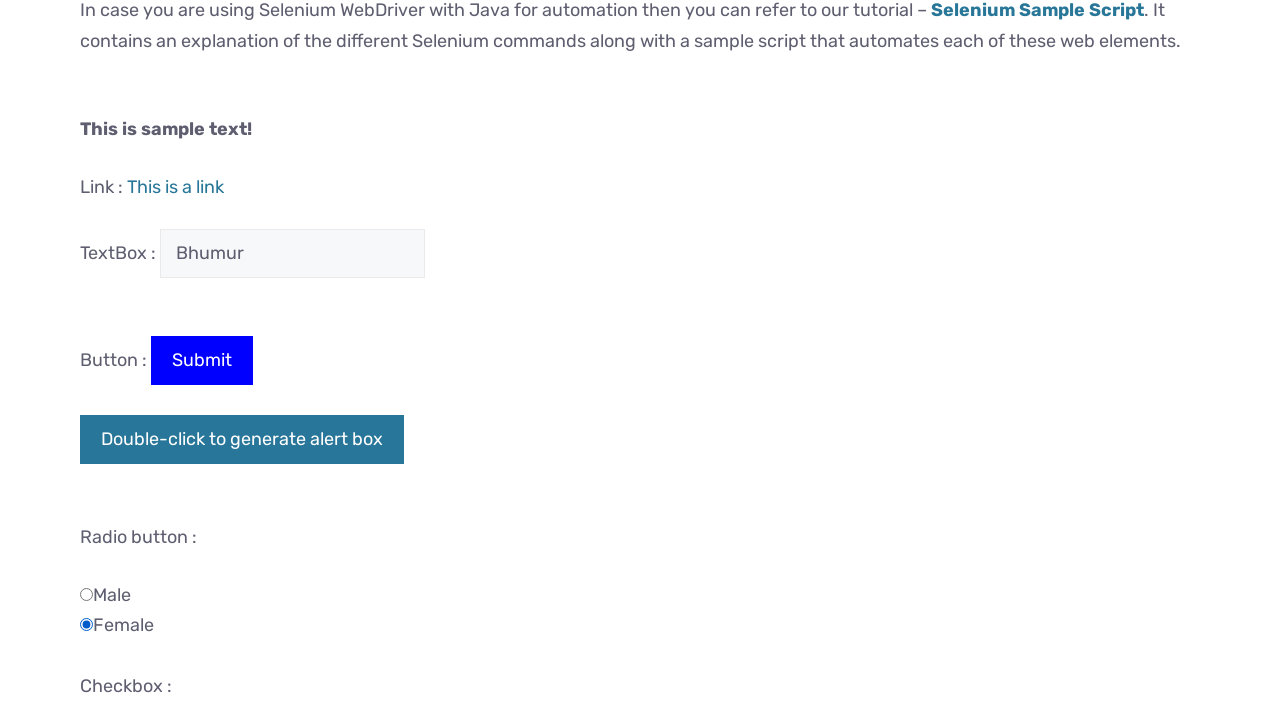